Tests the notification message functionality by clicking a link multiple times and verifying that each notification displayed is one of the expected messages (success or failure variations).

Starting URL: https://the-internet.herokuapp.com/notification_message_rendered

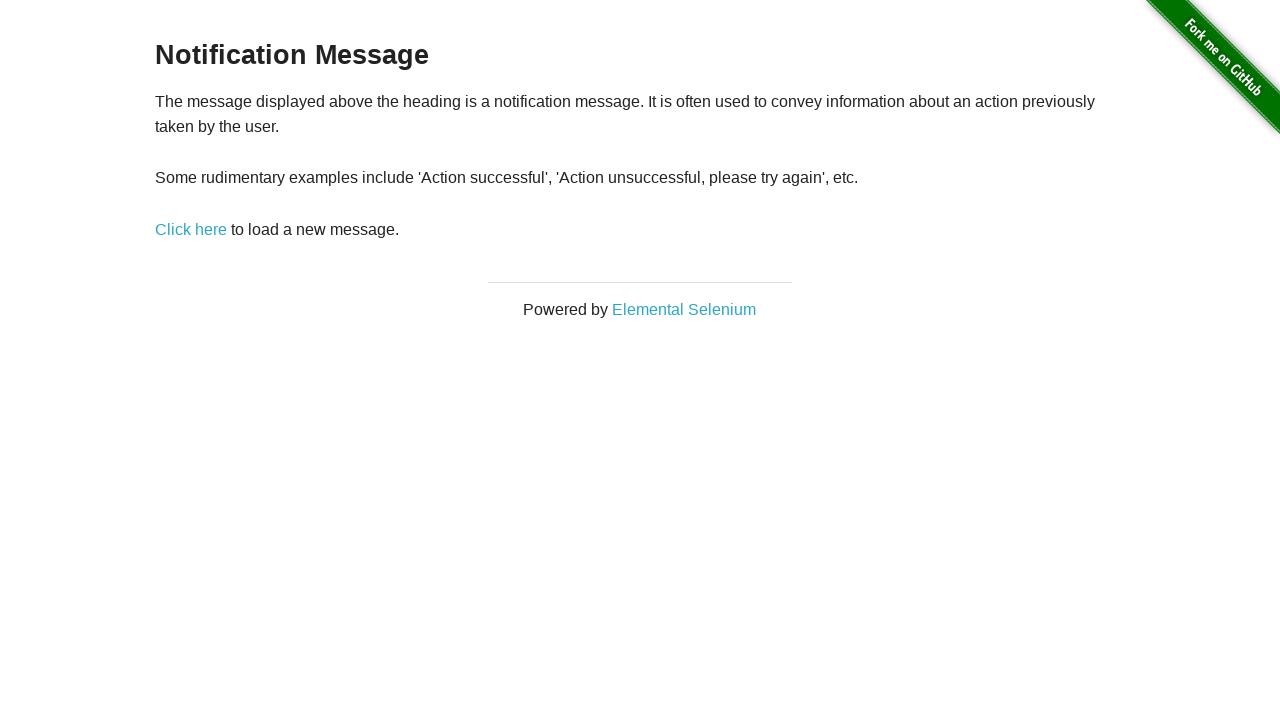

Verified page heading is 'Notification Message'
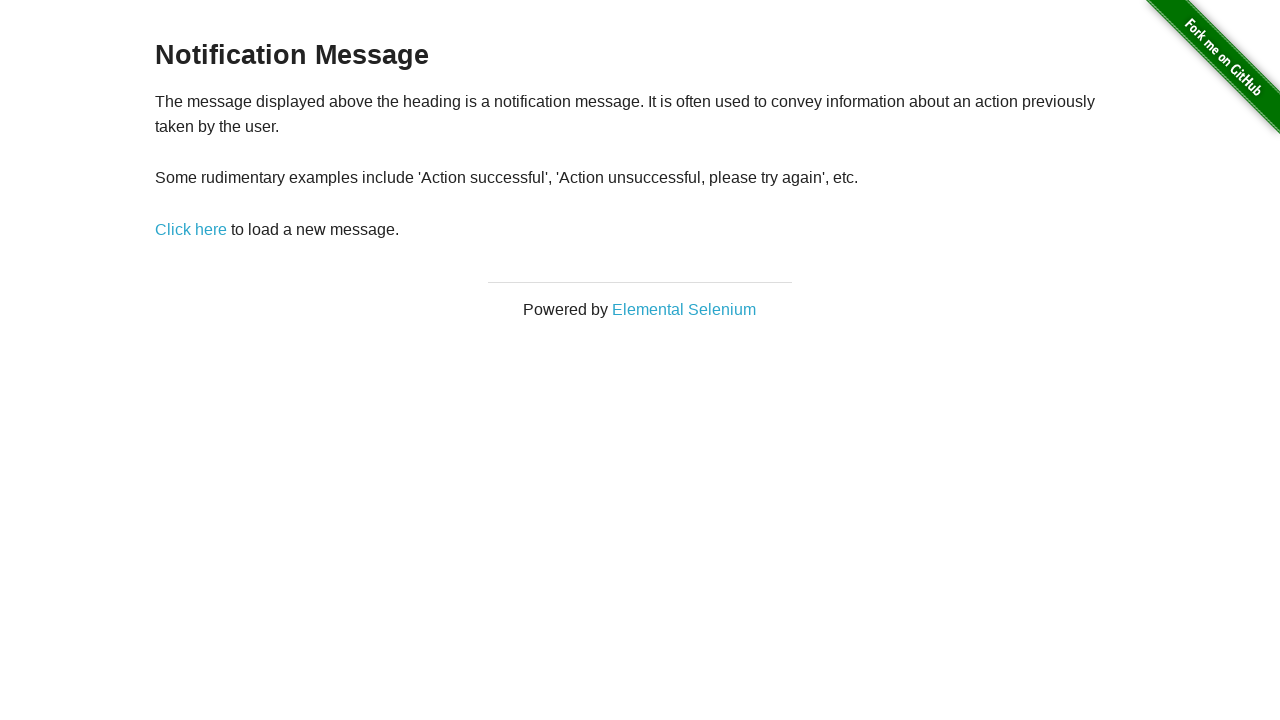

Clicked 'Click here' link (attempt 1) at (191, 229) on text=Click here
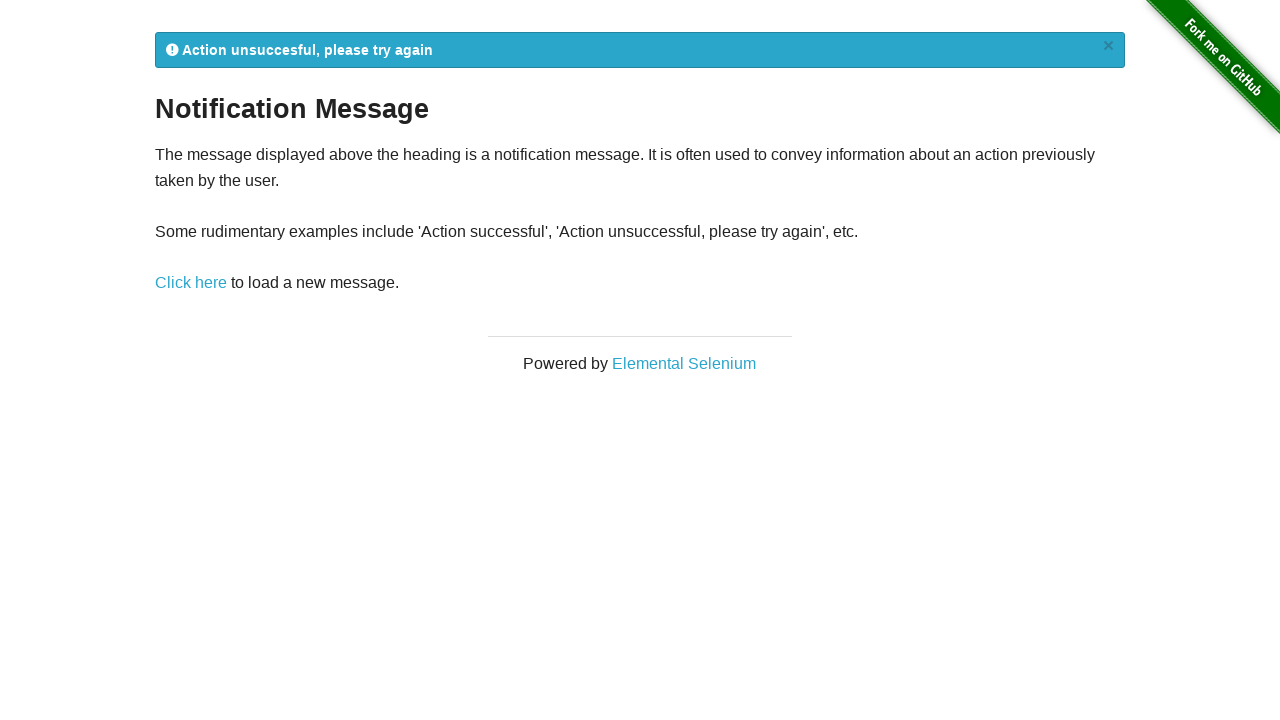

Notification message appeared
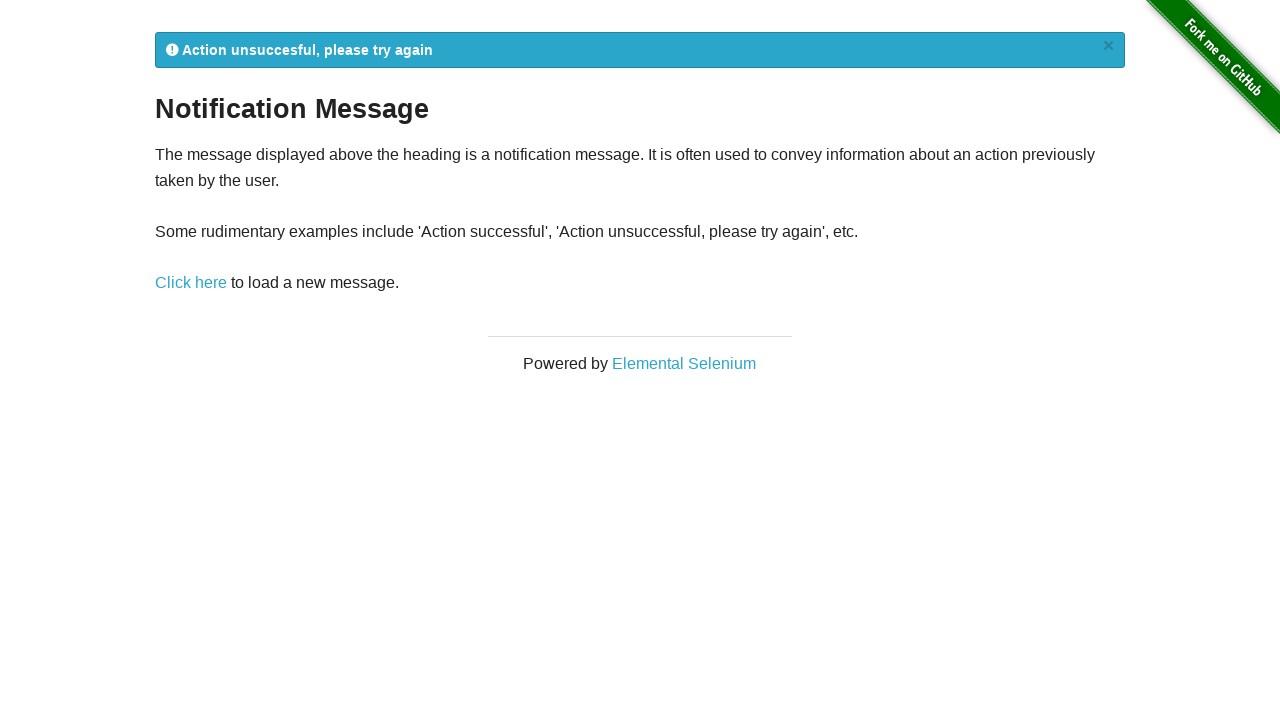

Verified notification message 'Action unsuccesful, please try again' is one of the expected messages
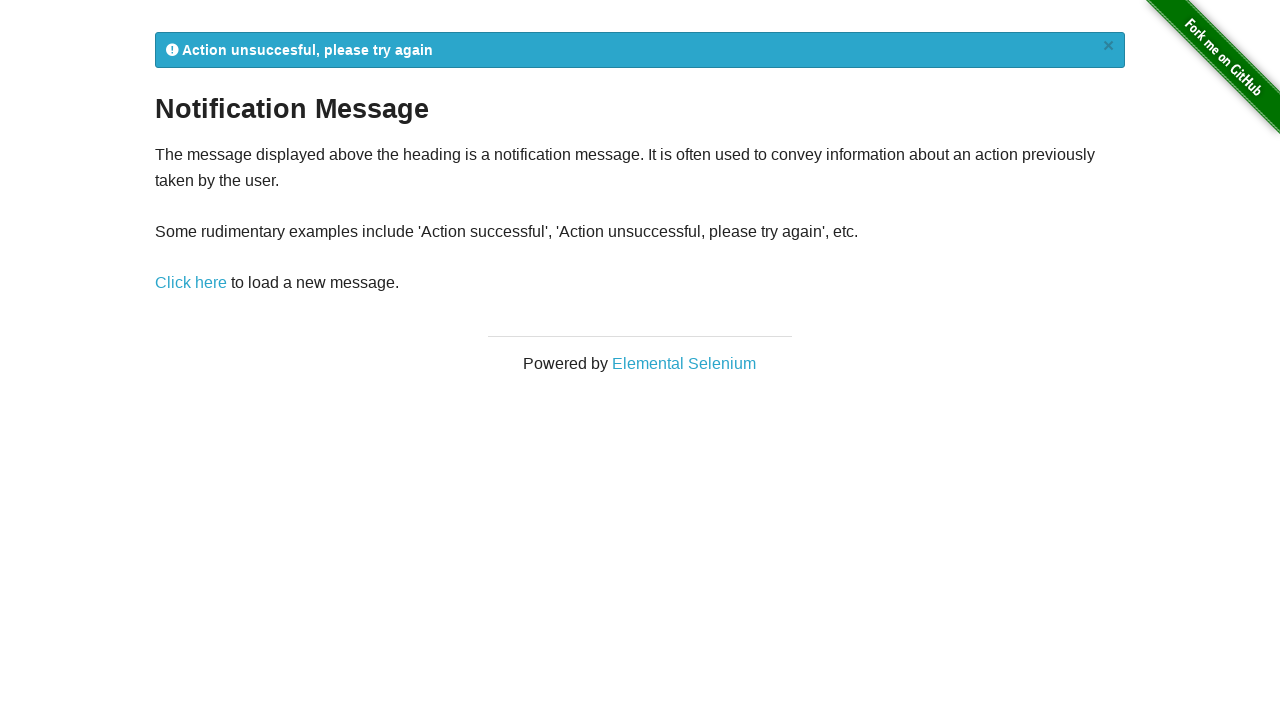

Clicked 'Click here' link (attempt 2) at (191, 283) on text=Click here
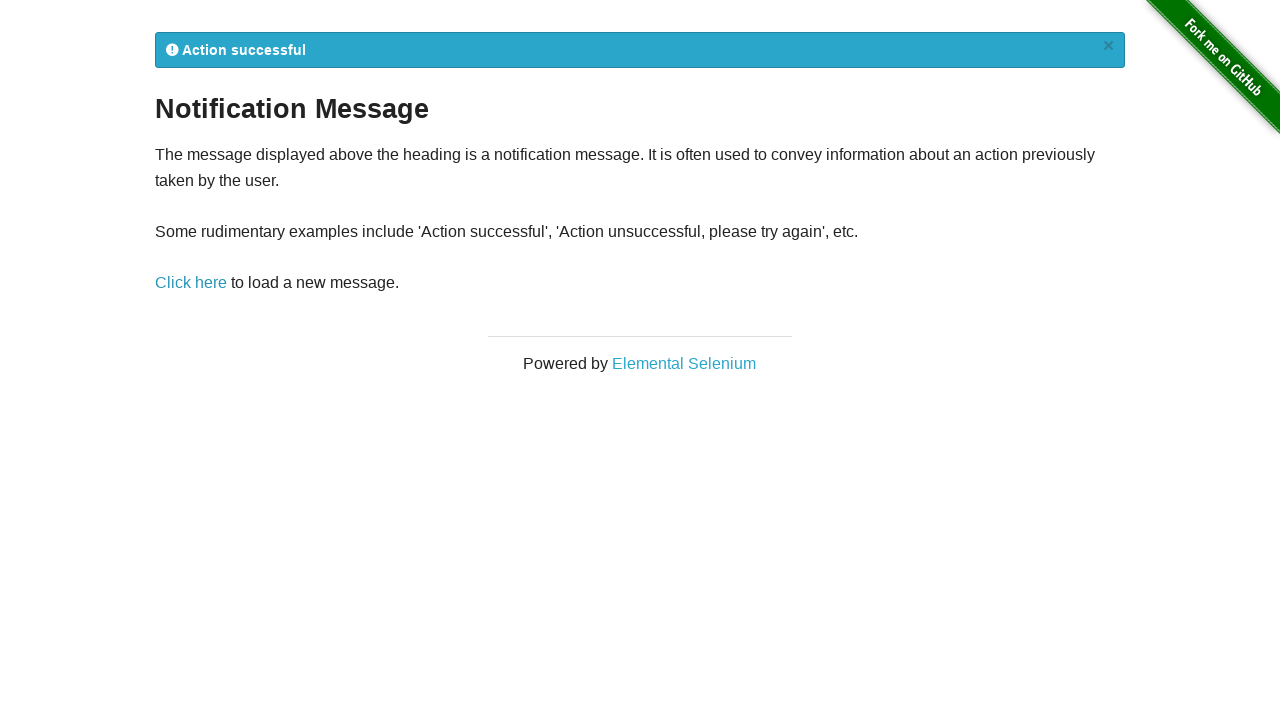

Notification message appeared
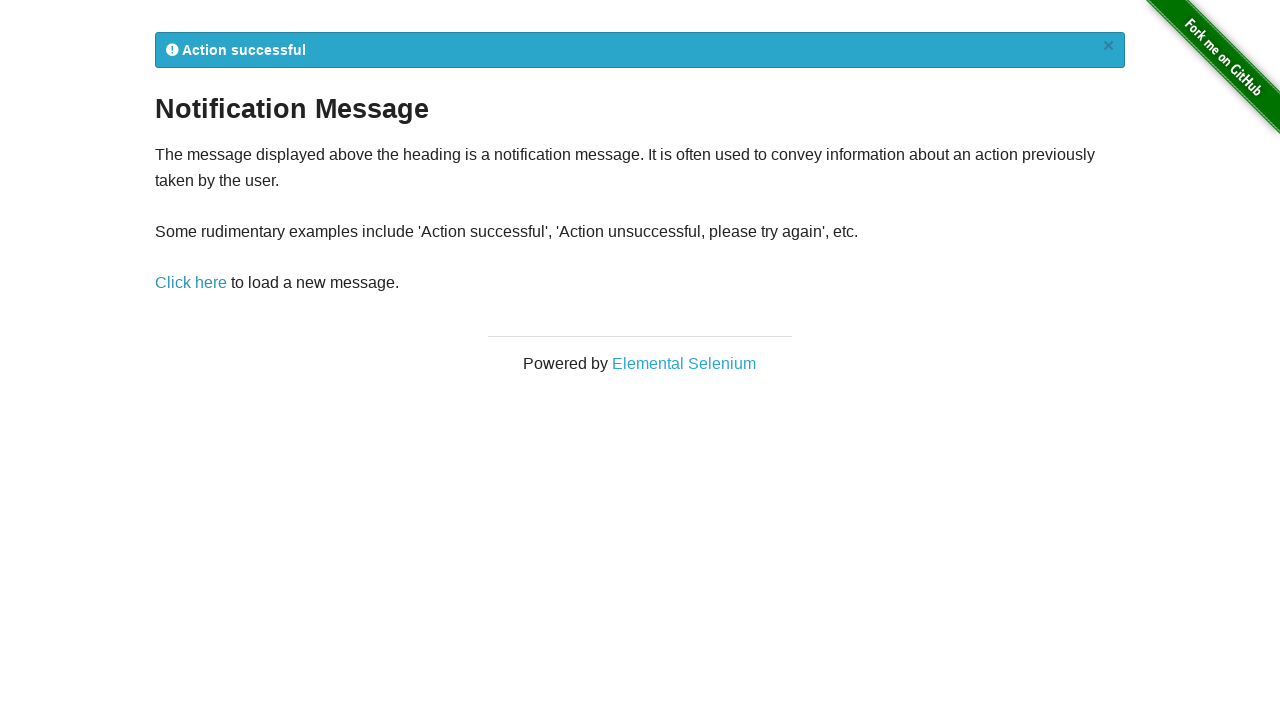

Verified notification message 'Action successful' is one of the expected messages
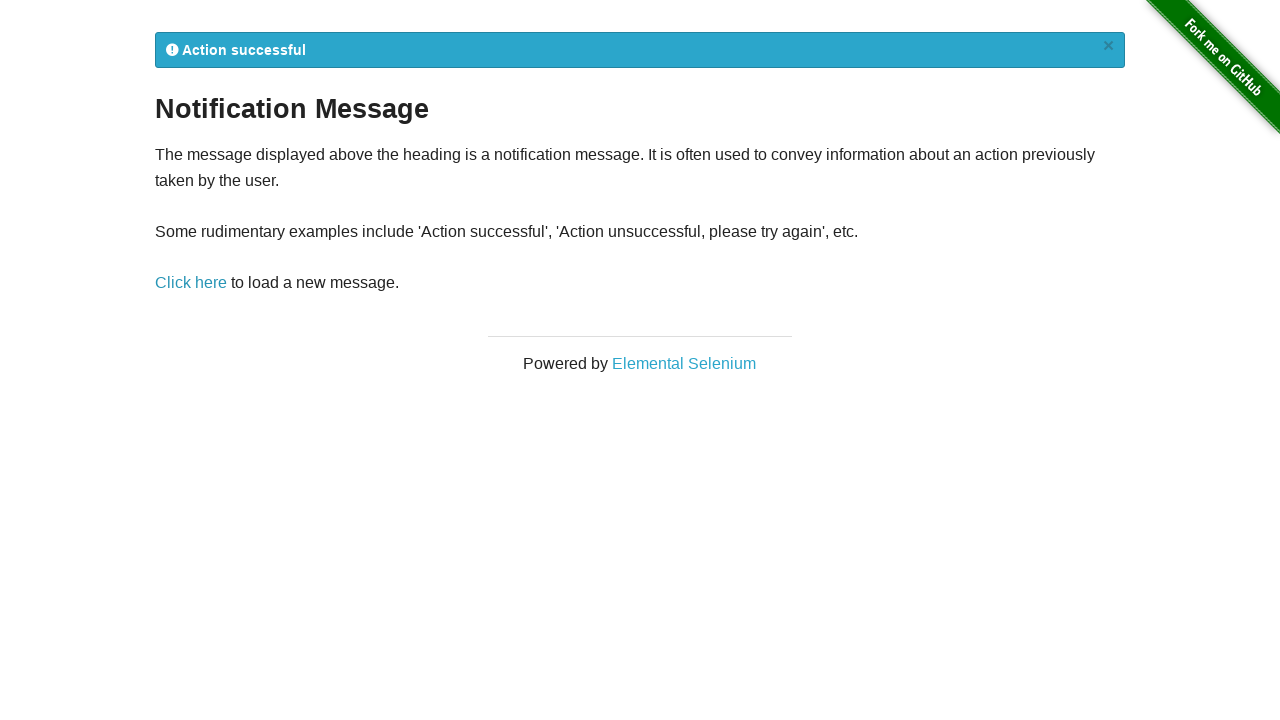

Clicked 'Click here' link (attempt 3) at (191, 283) on text=Click here
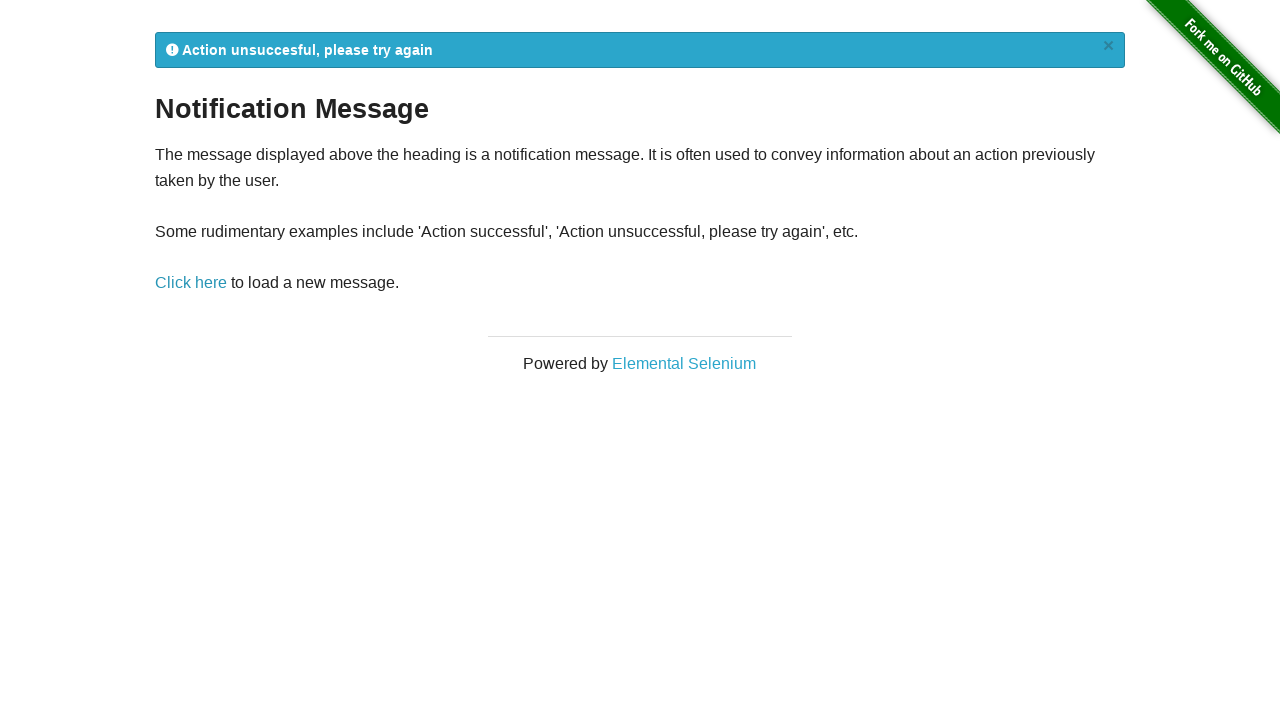

Notification message appeared
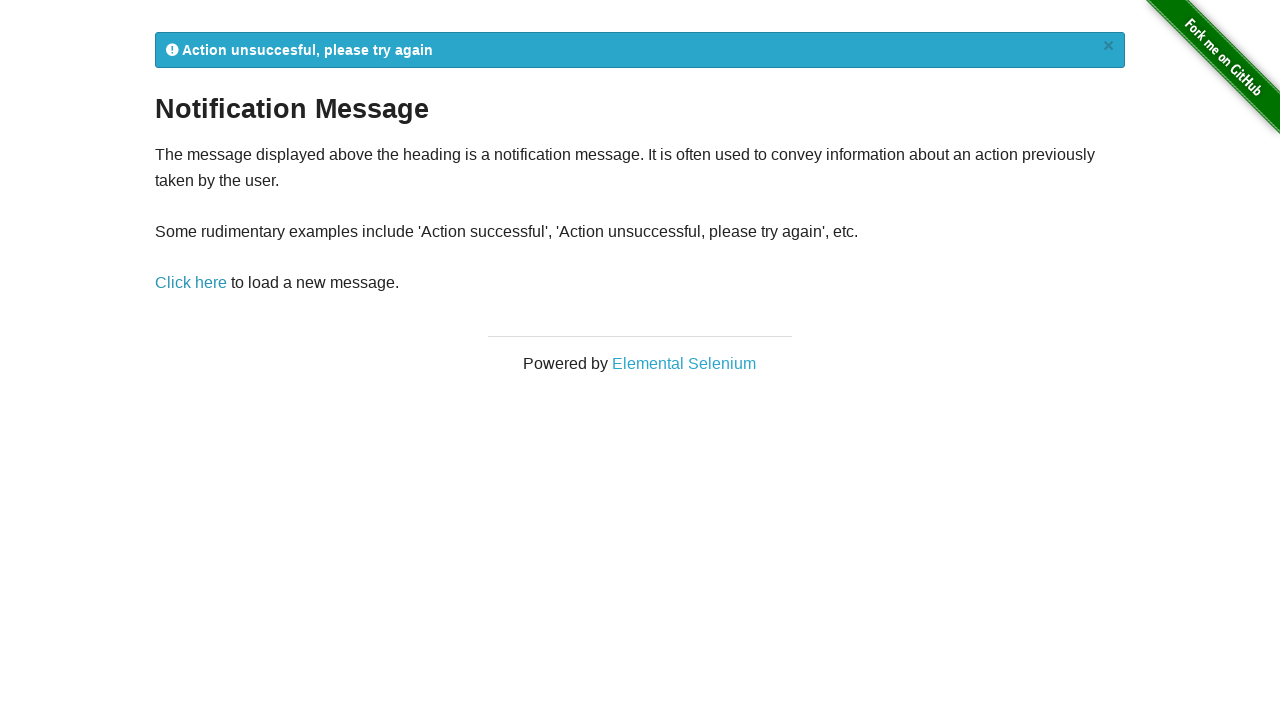

Verified notification message 'Action unsuccesful, please try again' is one of the expected messages
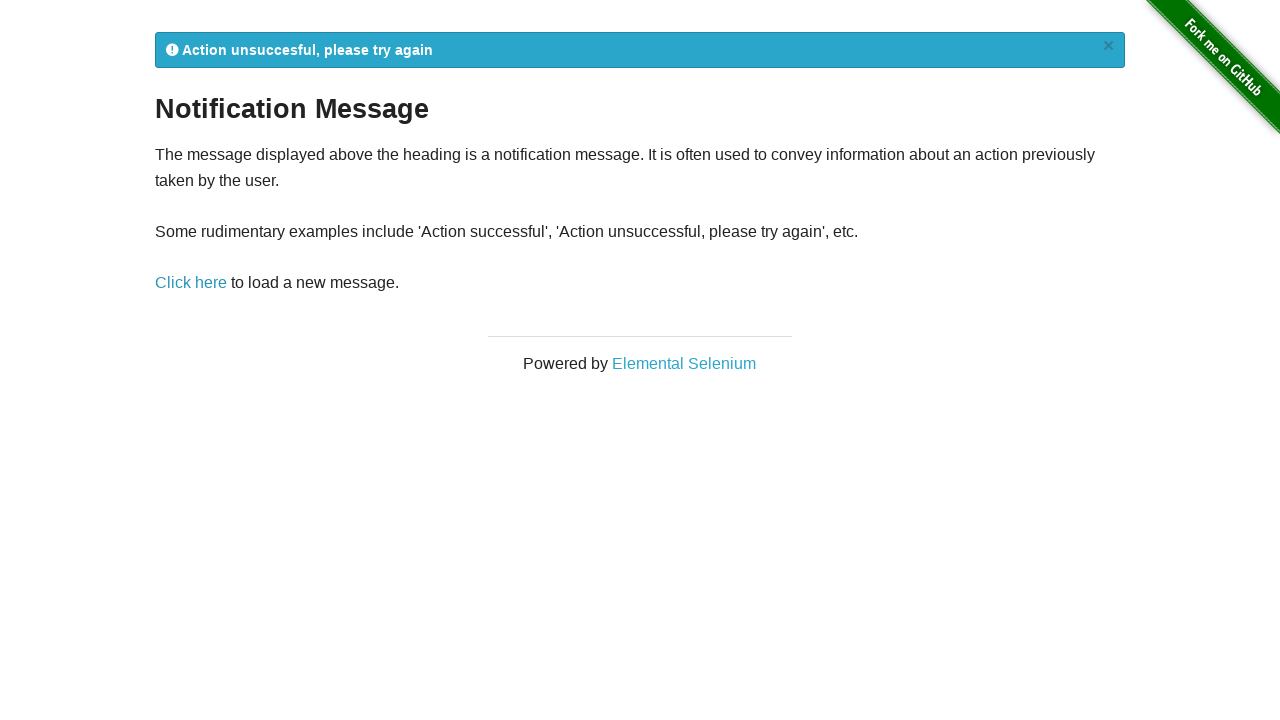

Clicked 'Click here' link (attempt 4) at (191, 283) on text=Click here
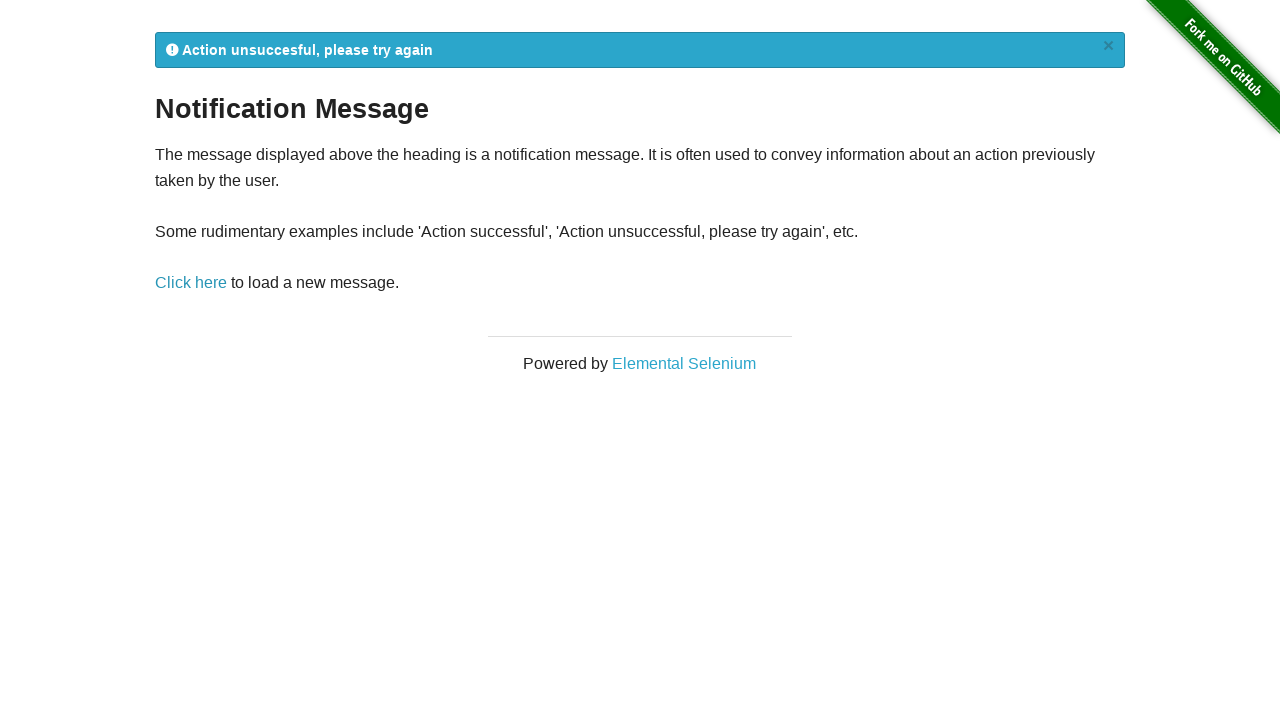

Notification message appeared
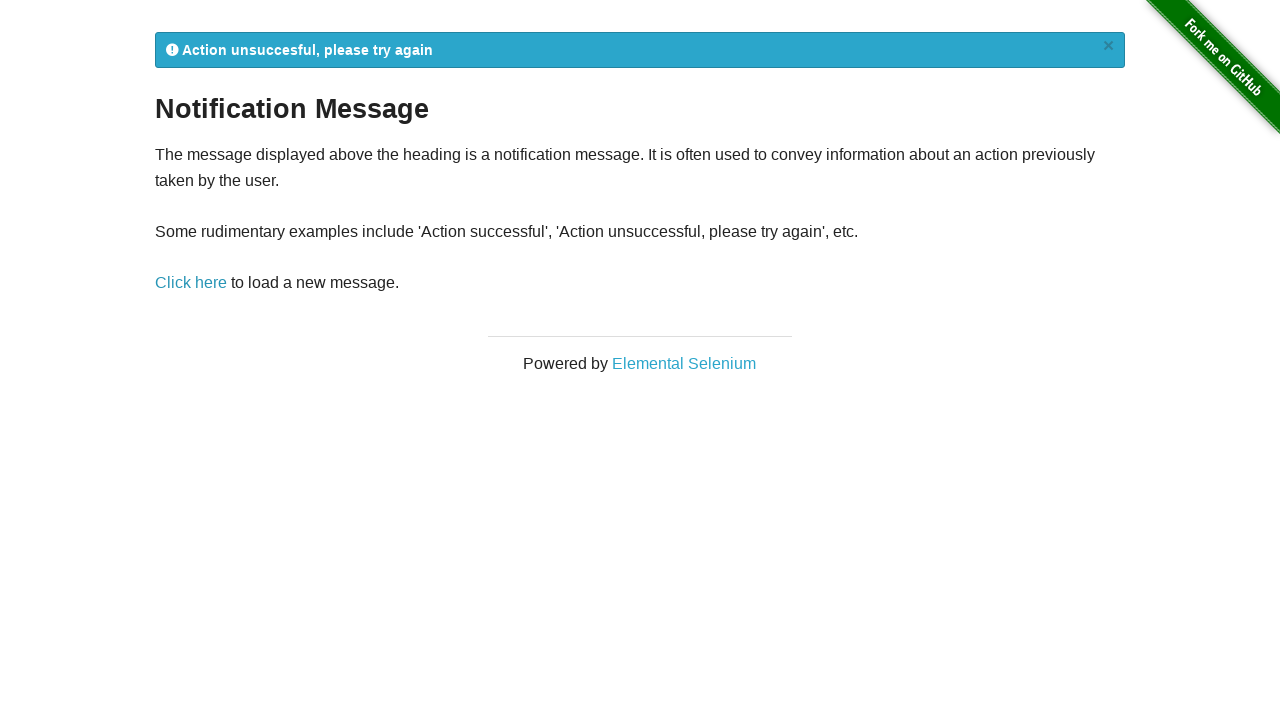

Verified notification message 'Action unsuccesful, please try again' is one of the expected messages
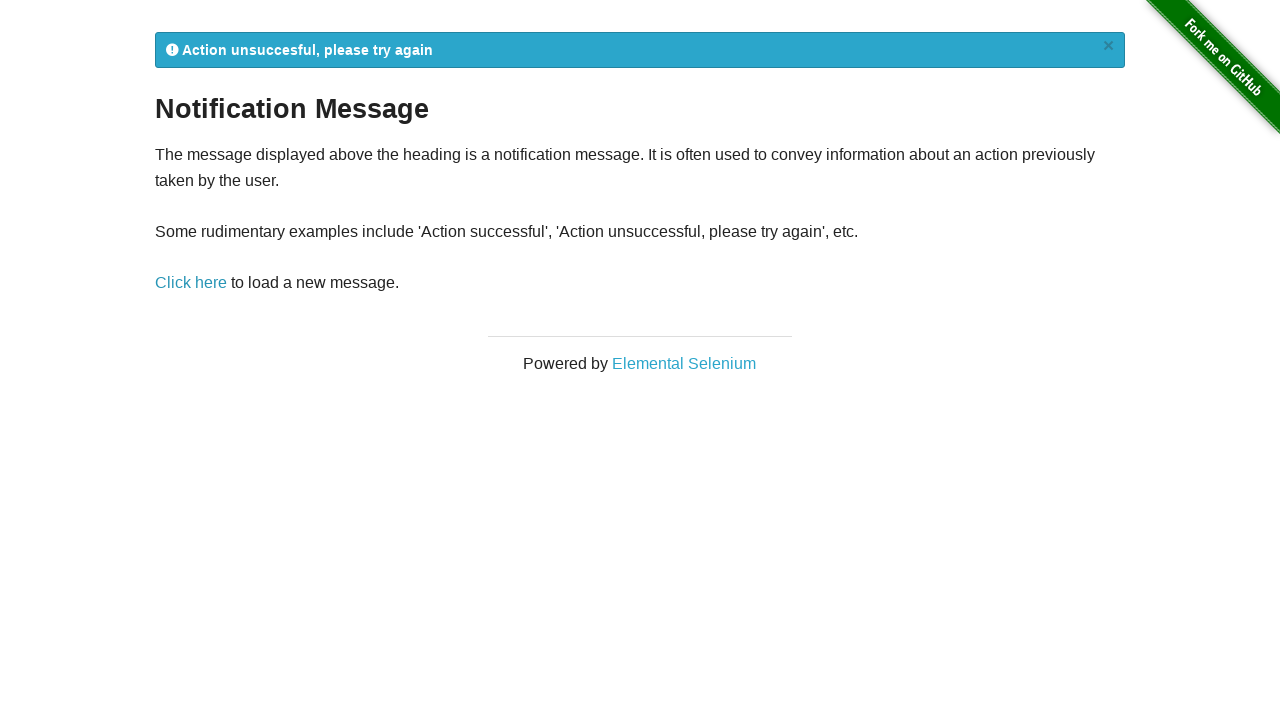

Clicked 'Click here' link (attempt 5) at (191, 283) on text=Click here
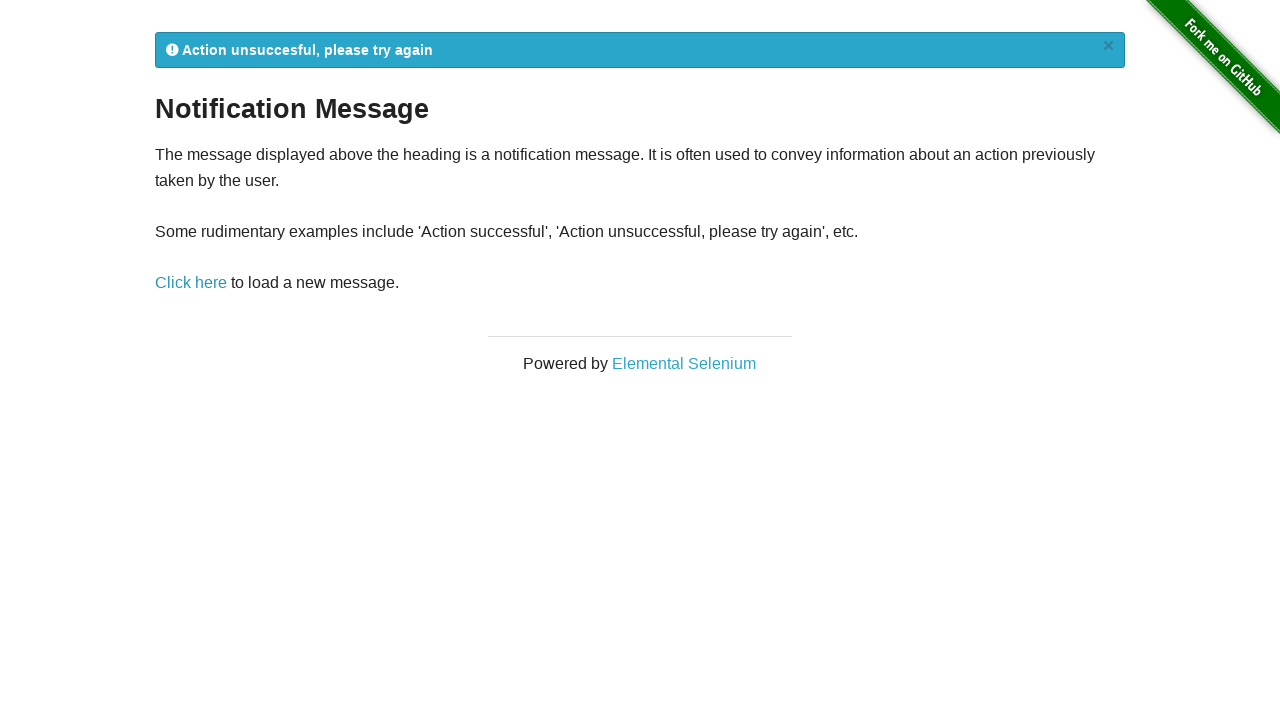

Notification message appeared
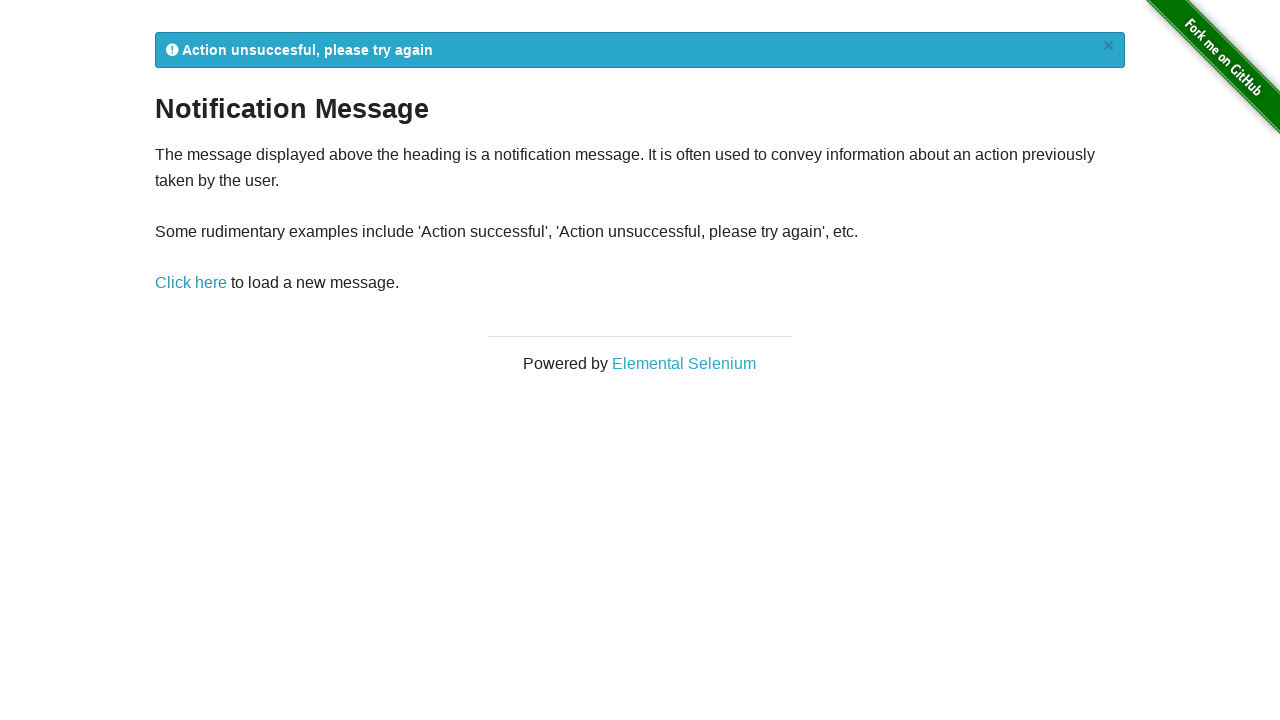

Verified notification message 'Action unsuccesful, please try again' is one of the expected messages
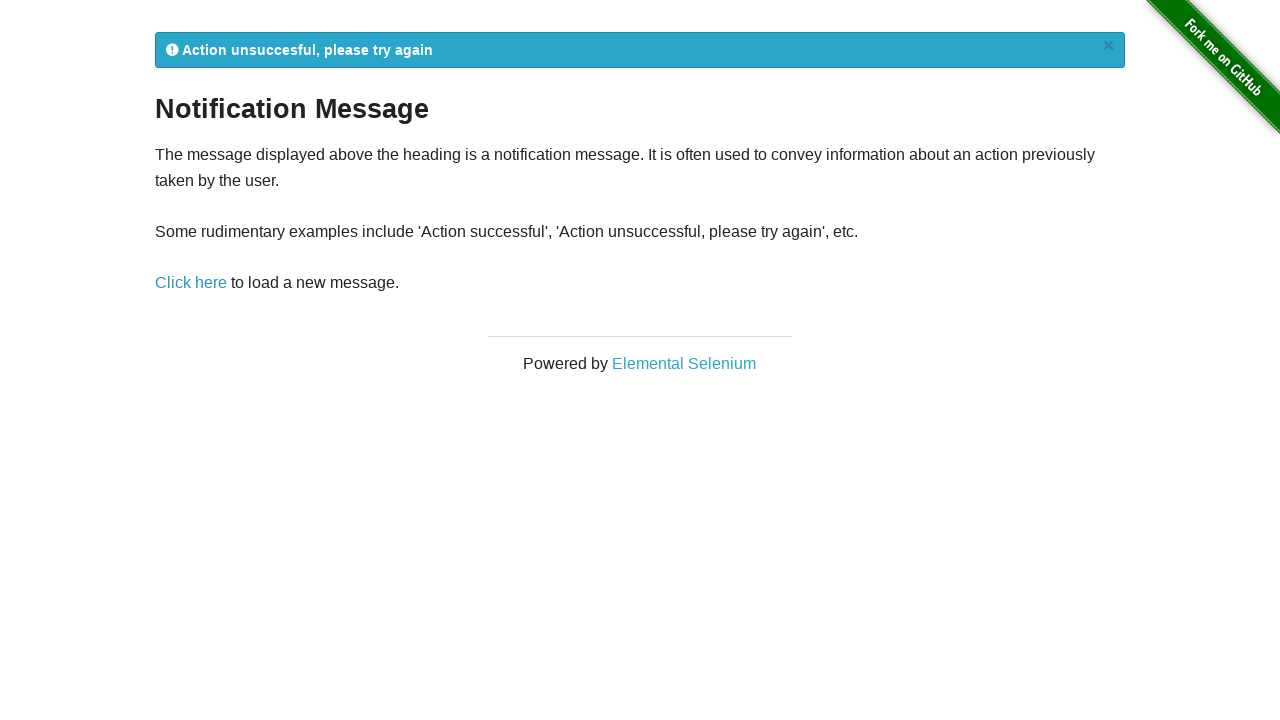

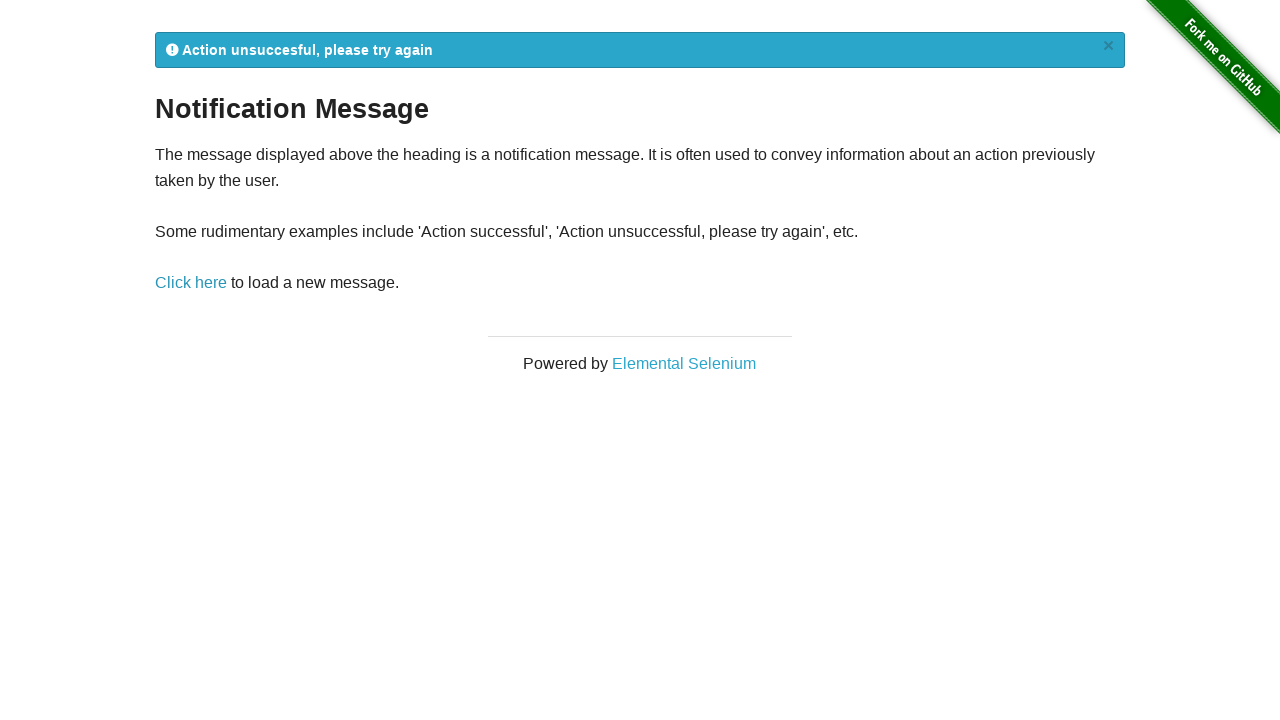